Navigates to the official gazette (Diário Oficial) page of Mato Grosso state government website and clicks on the first link in a list.

Starting URL: https://www.iomat.mt.gov.br/legislacao/diario_oficial/1153/2024/

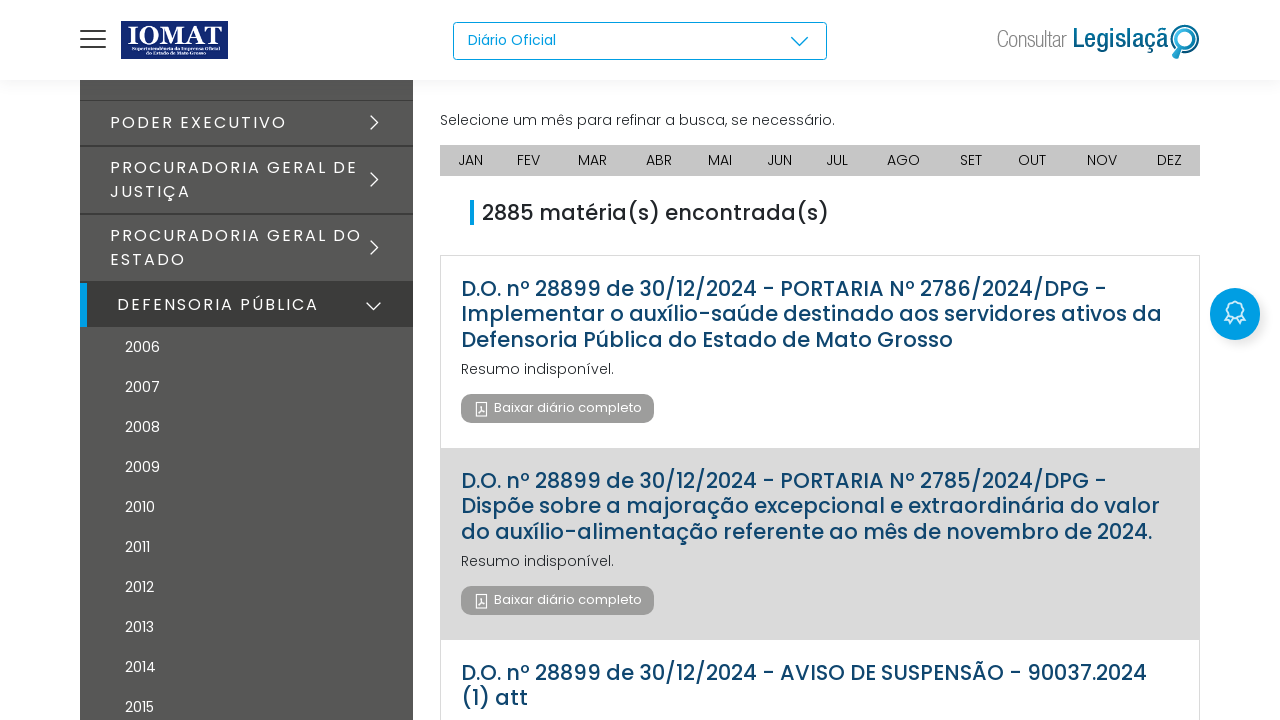

Clicked on the first link in the official gazette entries list at (558, 408) on xpath=/html/body/div[2]/div[2]/div/div/div/div[4]/ul/li[1]/a[1]
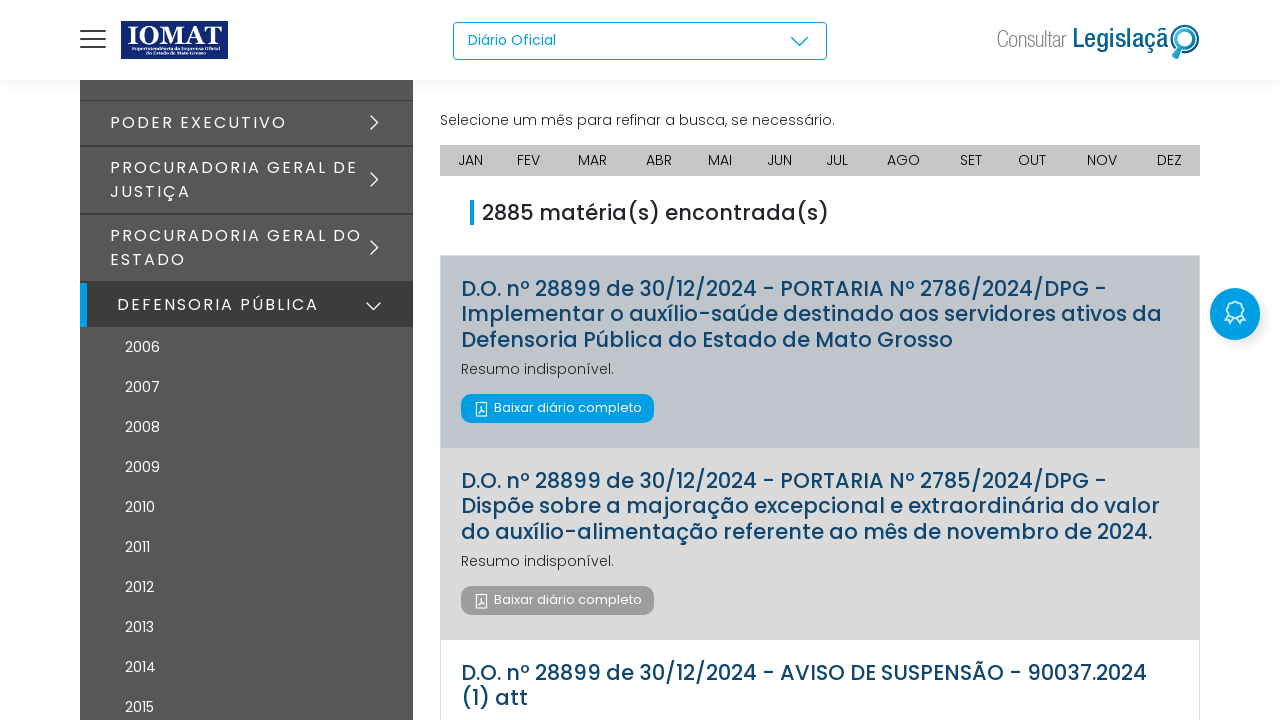

Waited 3 seconds for content to load
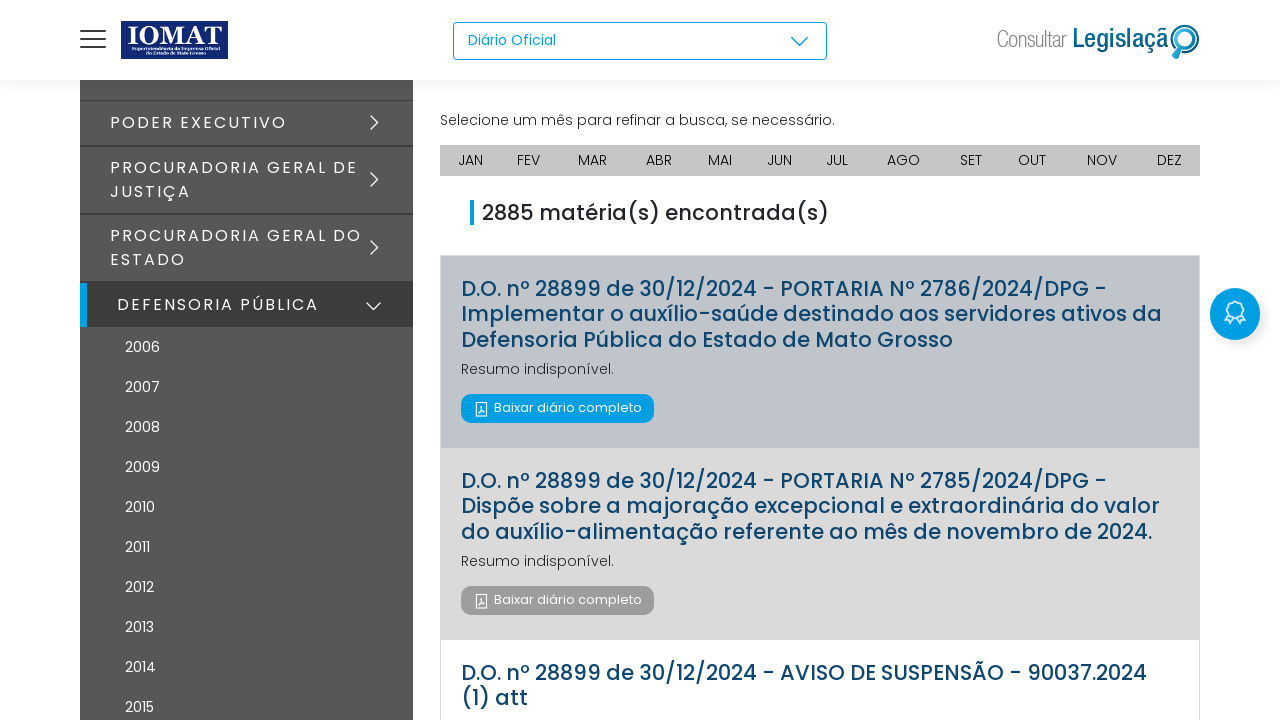

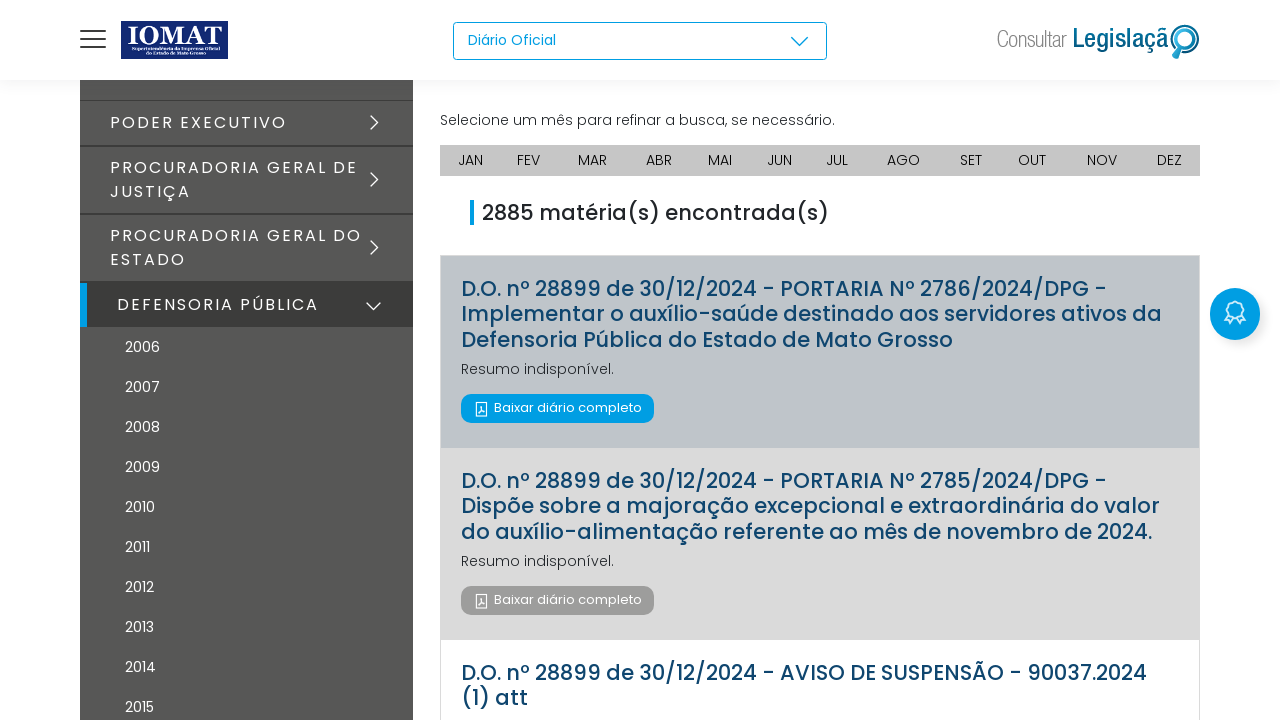